Tests opening a new browser tab, navigating to a different URL in the new tab, and verifying that two window handles exist

Starting URL: https://the-internet.herokuapp.com/windows

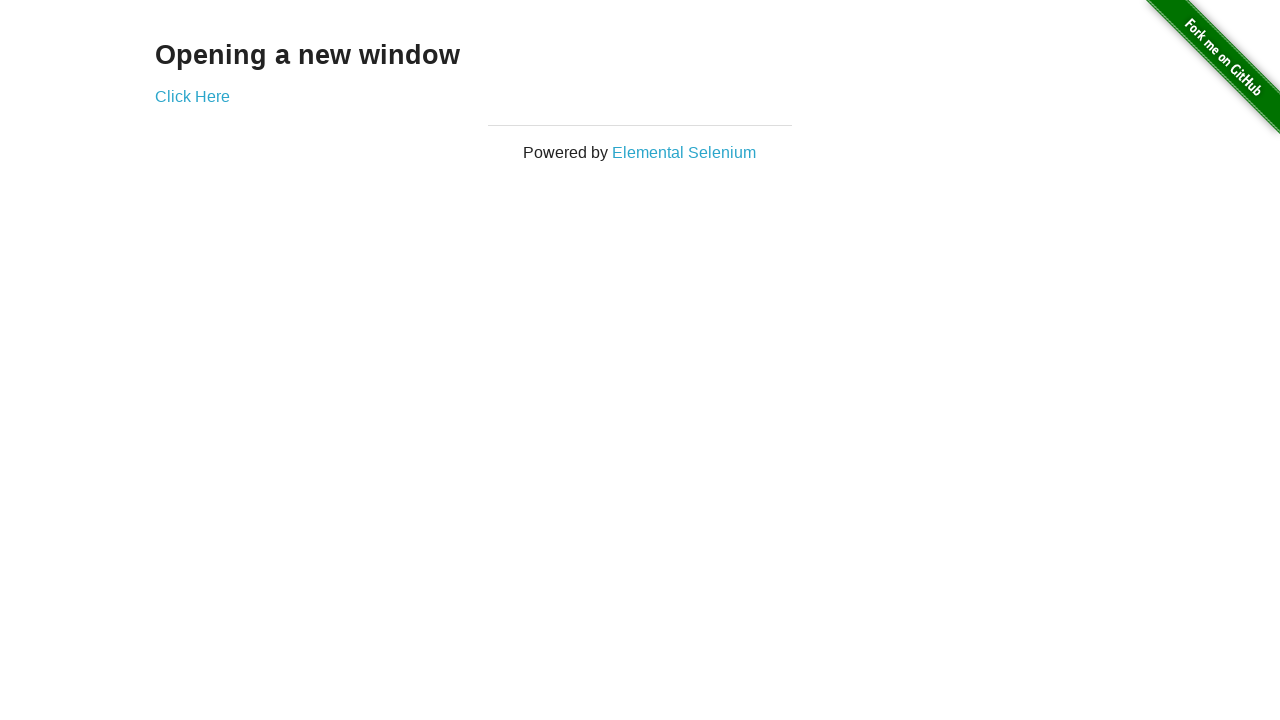

Opened a new browser tab/page
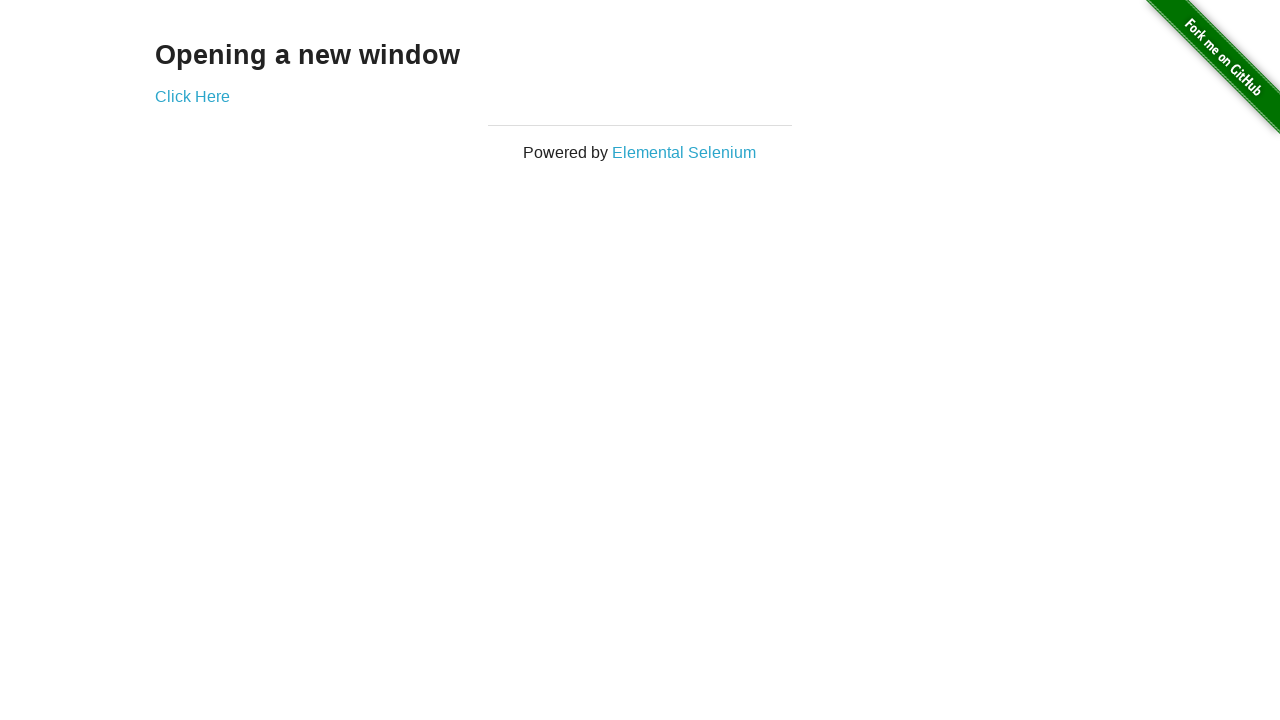

Navigated to typos page in new tab
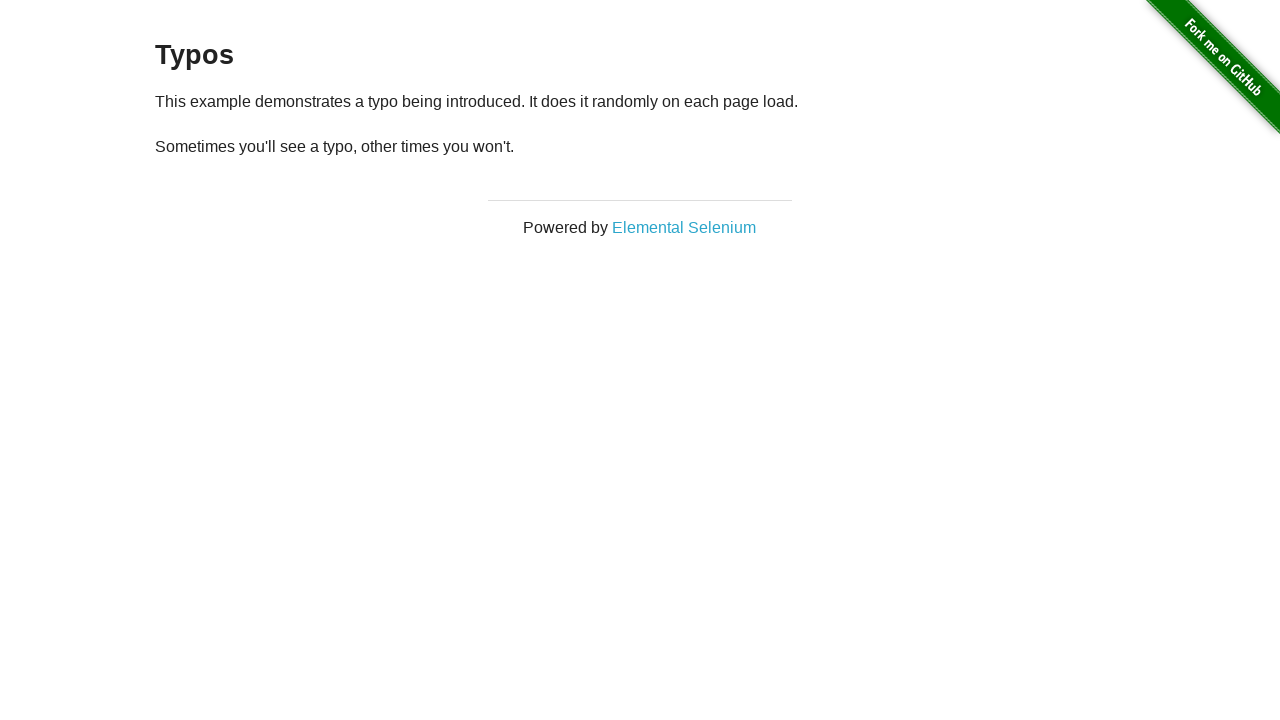

Verified two window handles exist - assertion passed
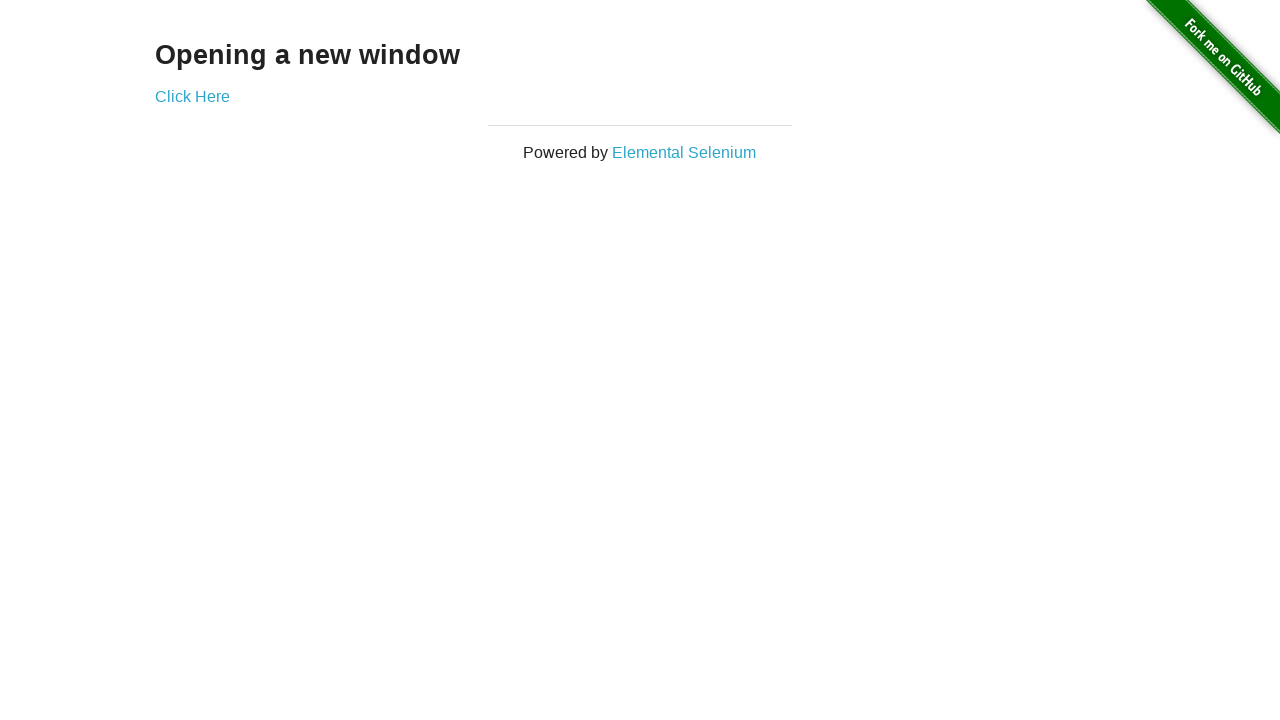

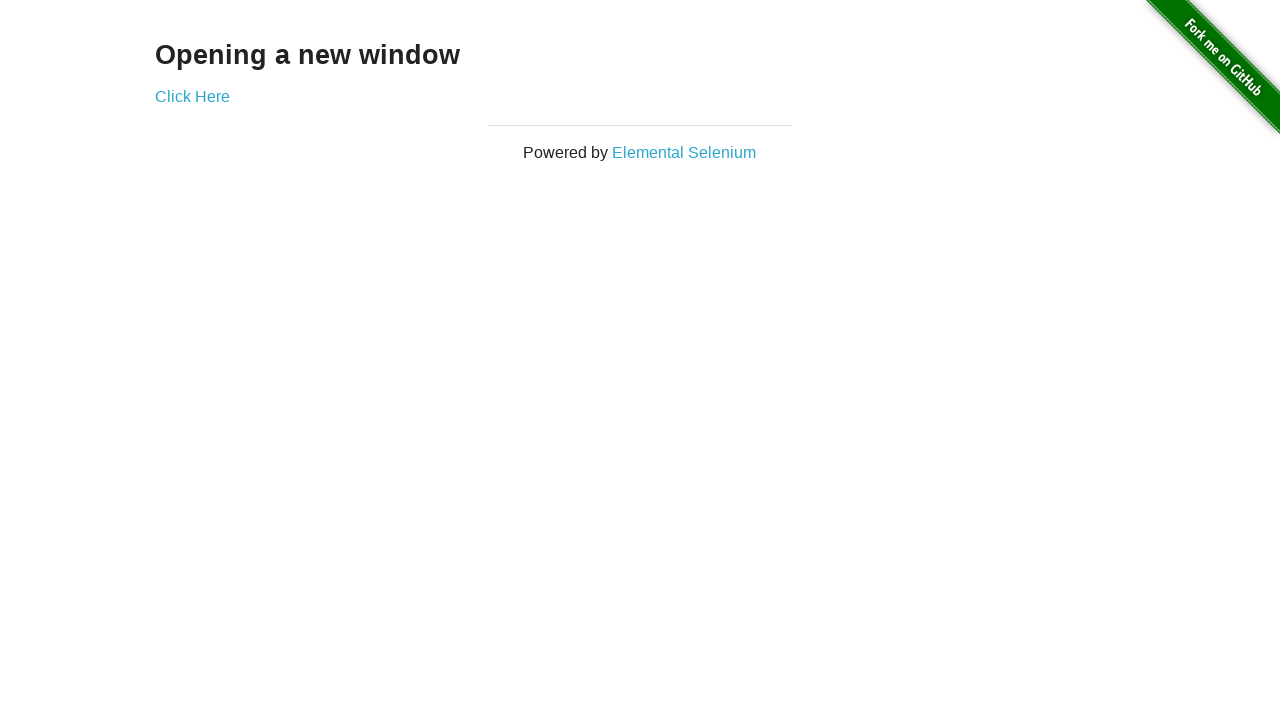